Tests checkbox functionality by clicking a checkbox, verifying it's selected, then unselecting it and verifying it's not selected, and finally counting total checkboxes on the page

Starting URL: https://rahulshettyacademy.com/AutomationPractice/

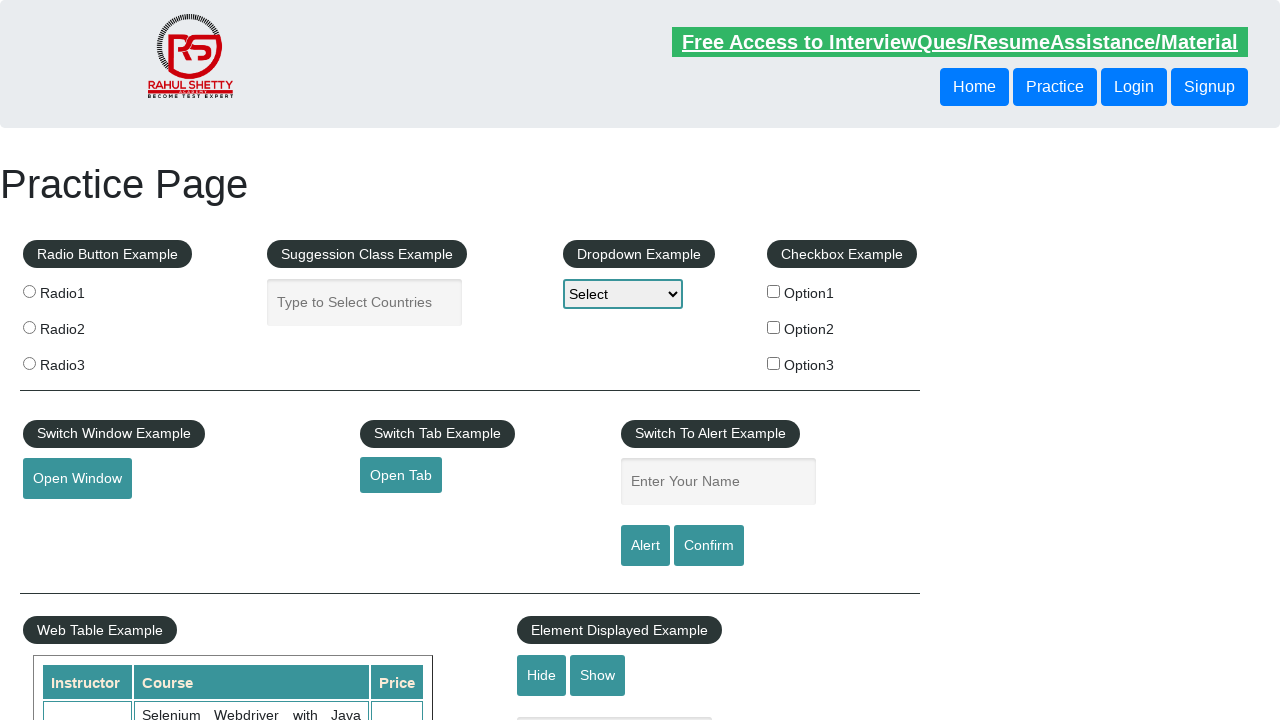

Clicked checkbox #checkBoxOption1 to select it at (774, 291) on #checkBoxOption1
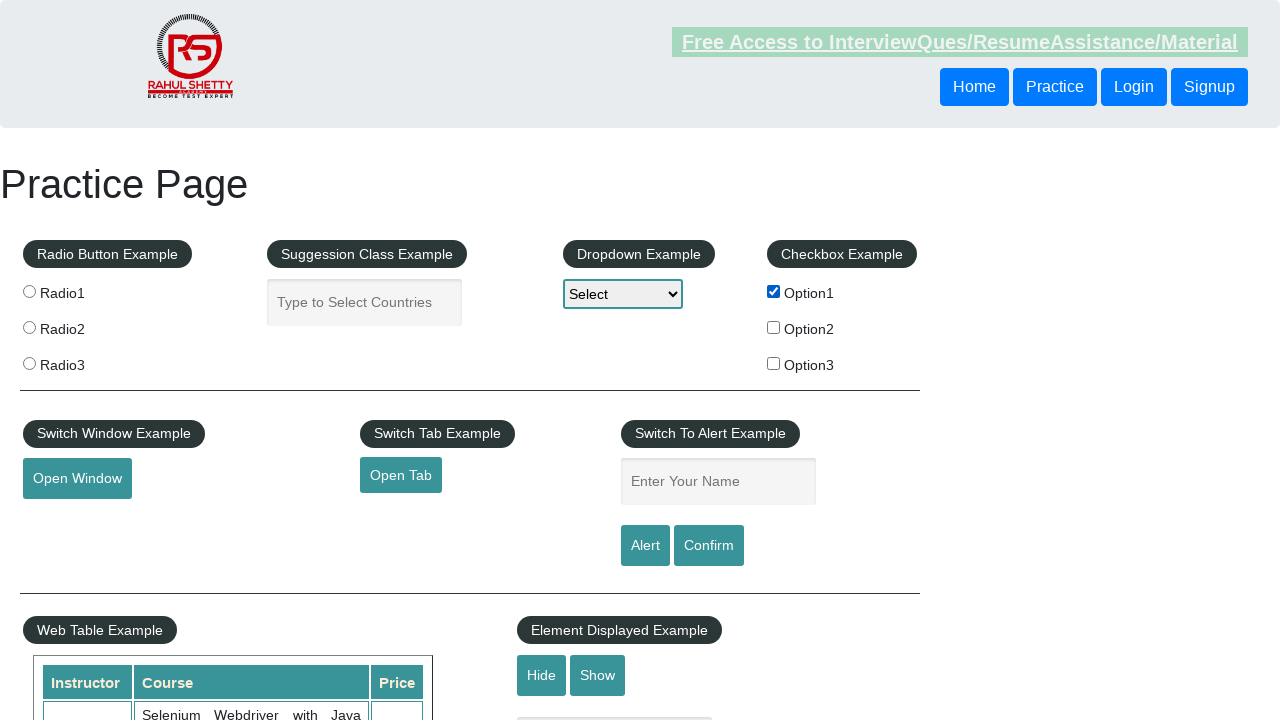

Verified that checkbox #checkBoxOption1 is selected
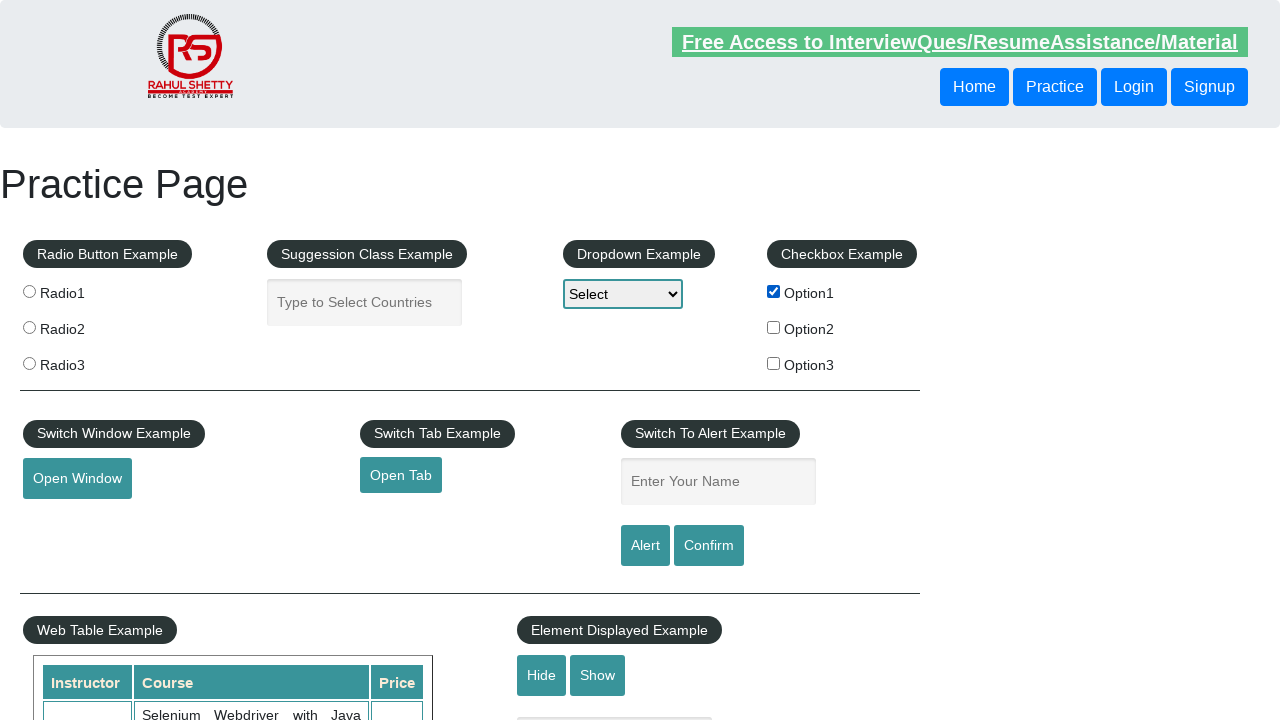

Clicked checkbox #checkBoxOption1 to unselect it at (774, 291) on #checkBoxOption1
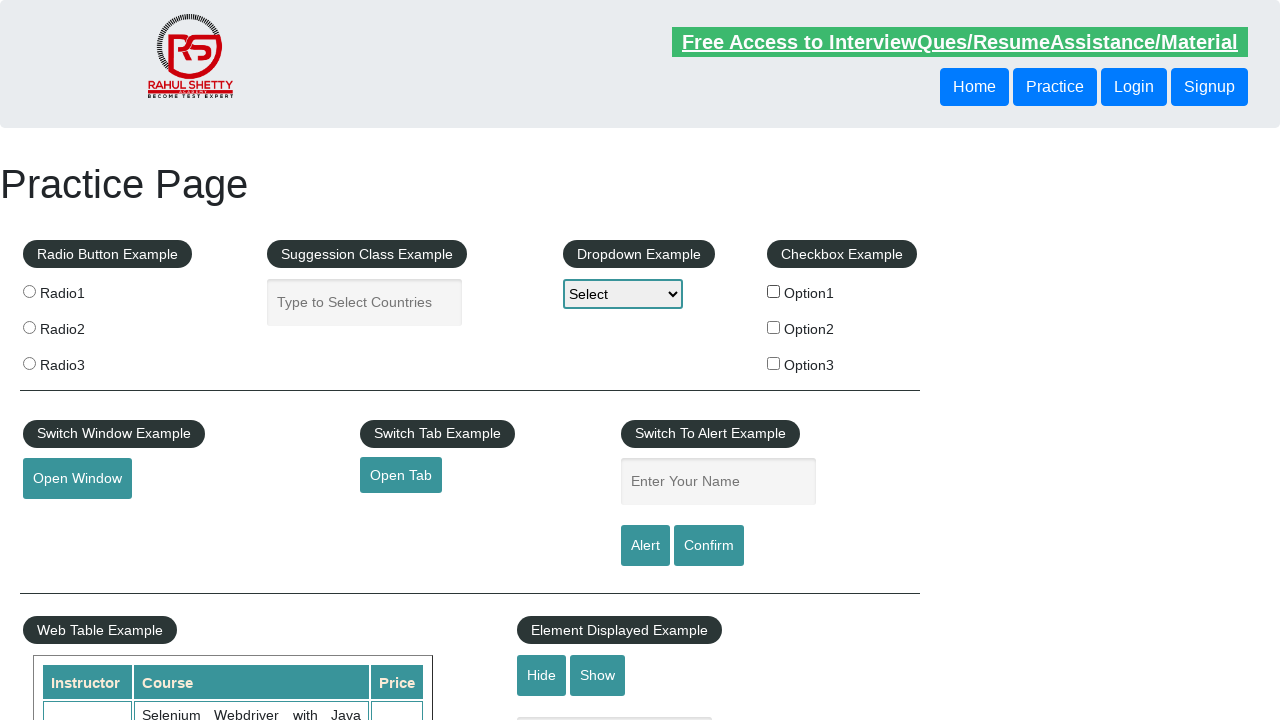

Verified that checkbox #checkBoxOption1 is not selected
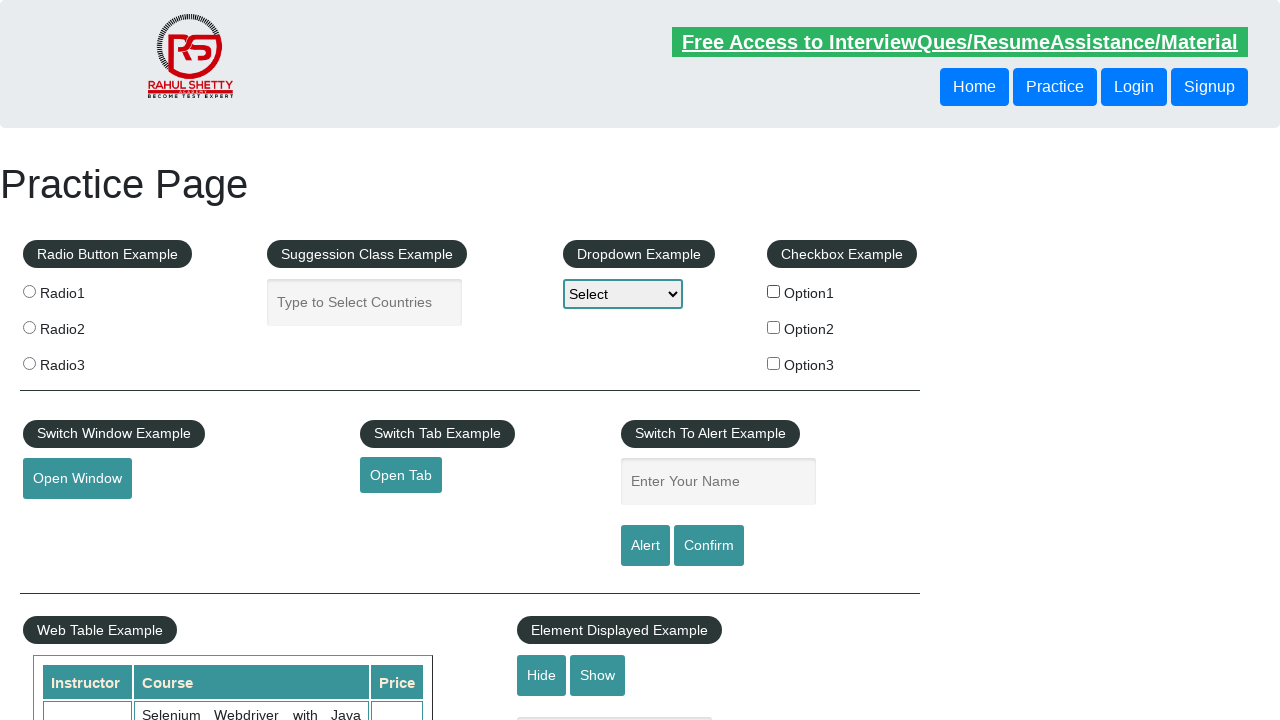

Counted total checkboxes on the page: 3
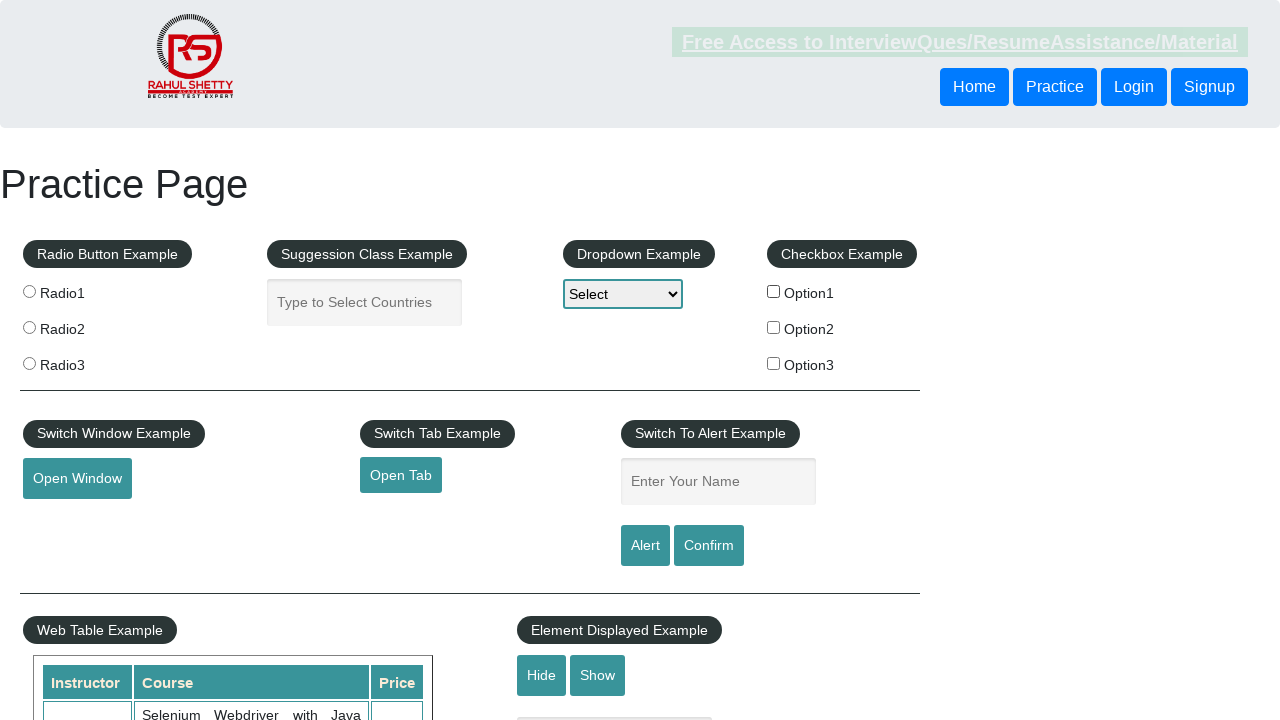

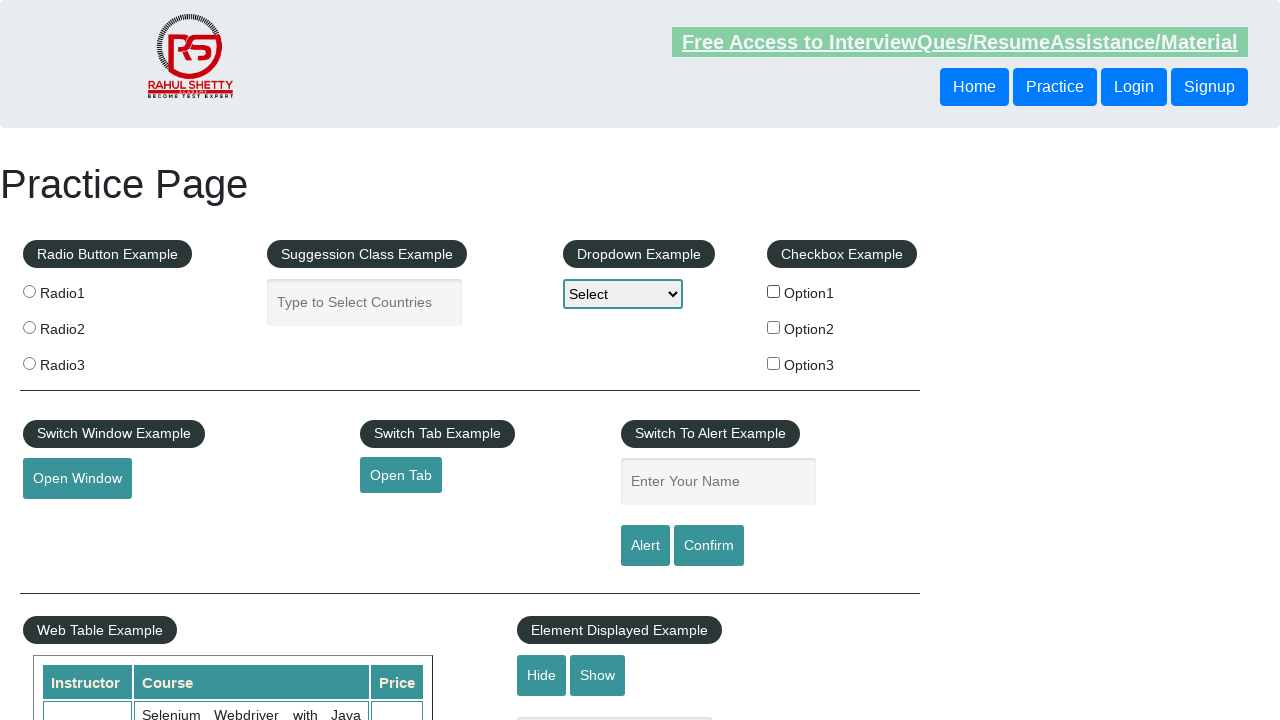